Tests dynamic element interaction with proper explicit wait pattern - clicks reveal button, waits for element visibility, then types.

Starting URL: https://www.selenium.dev/selenium/web/dynamic.html

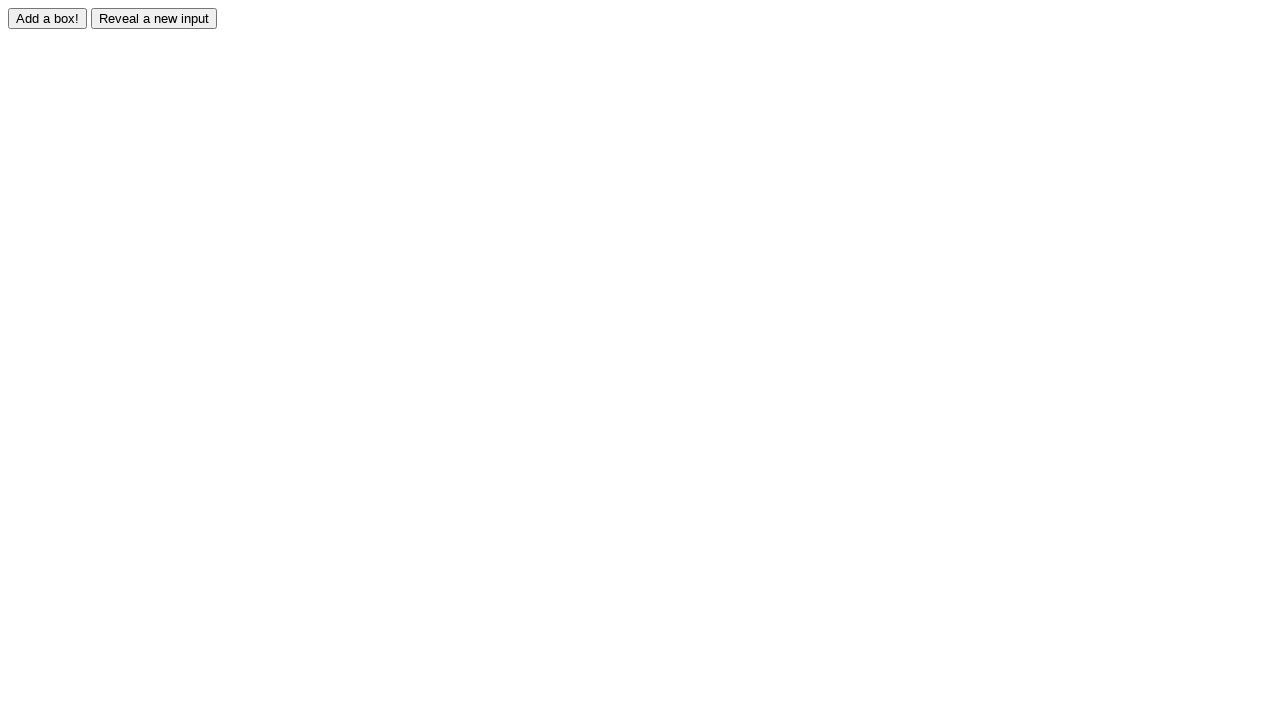

Navigated to dynamic element test page
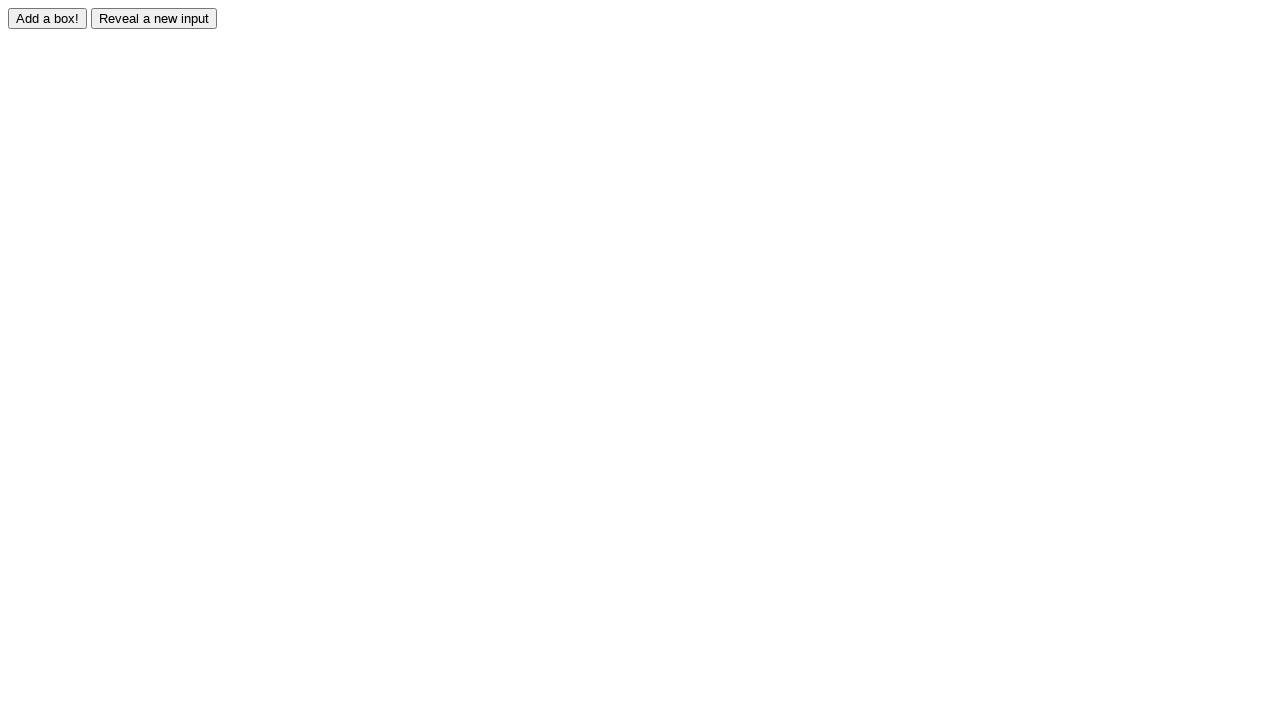

Clicked reveal button to show hidden element at (154, 18) on #reveal
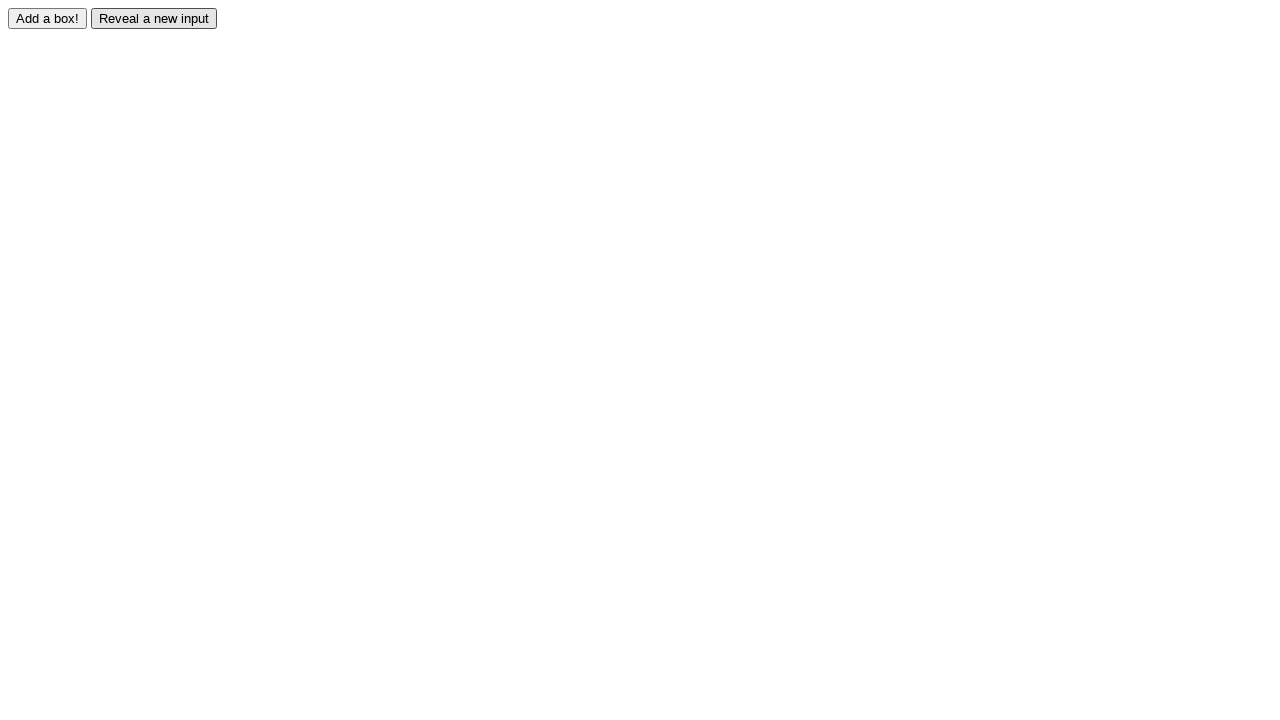

Waited for revealed element to become visible
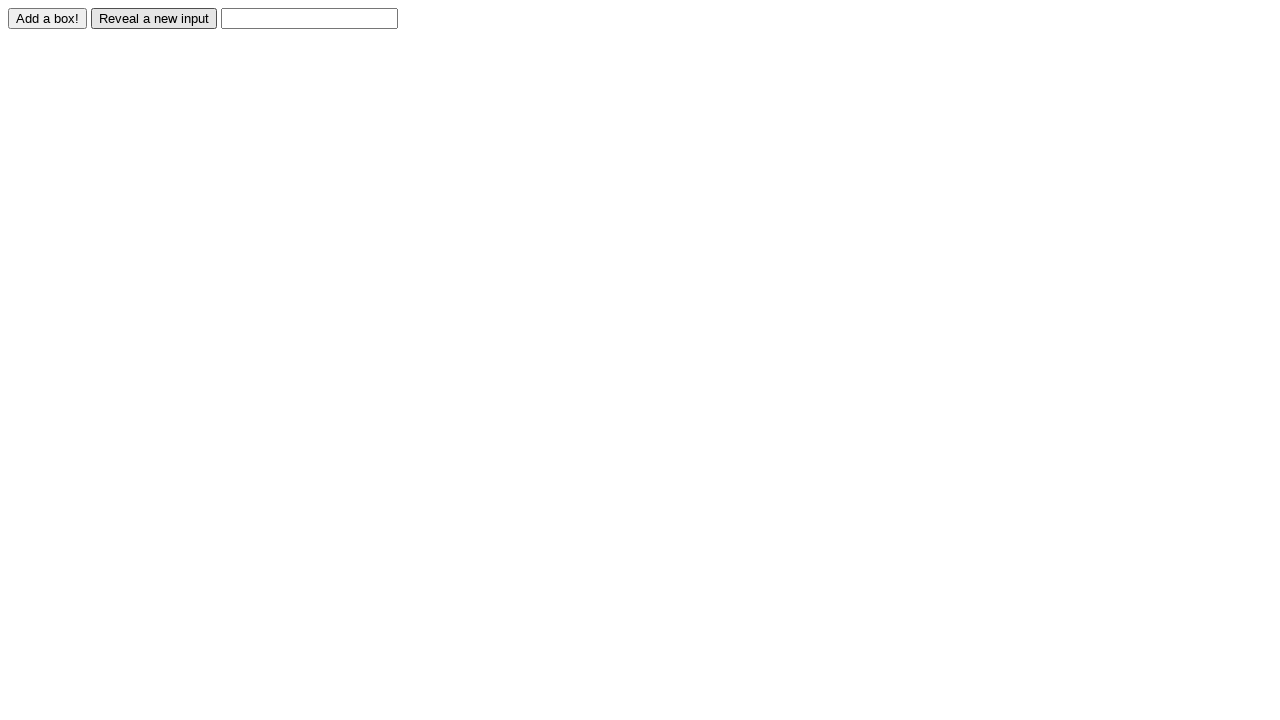

Typed 'test' into the revealed input field on #revealed
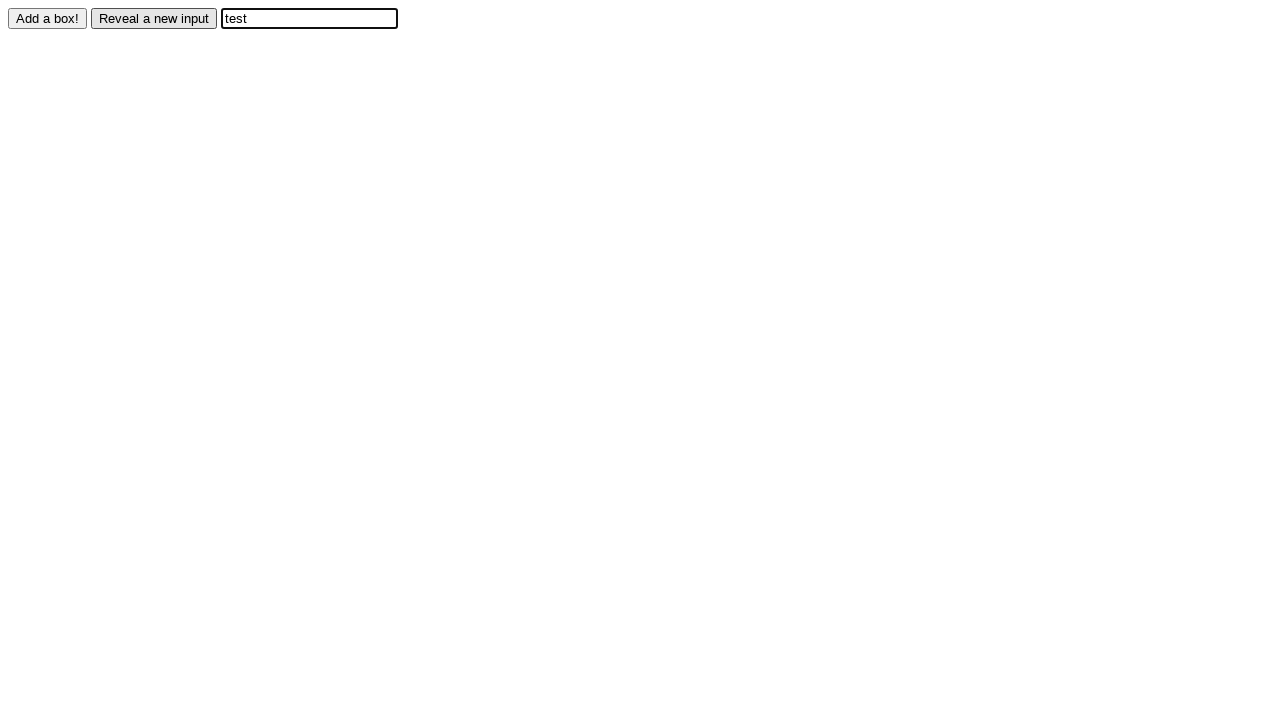

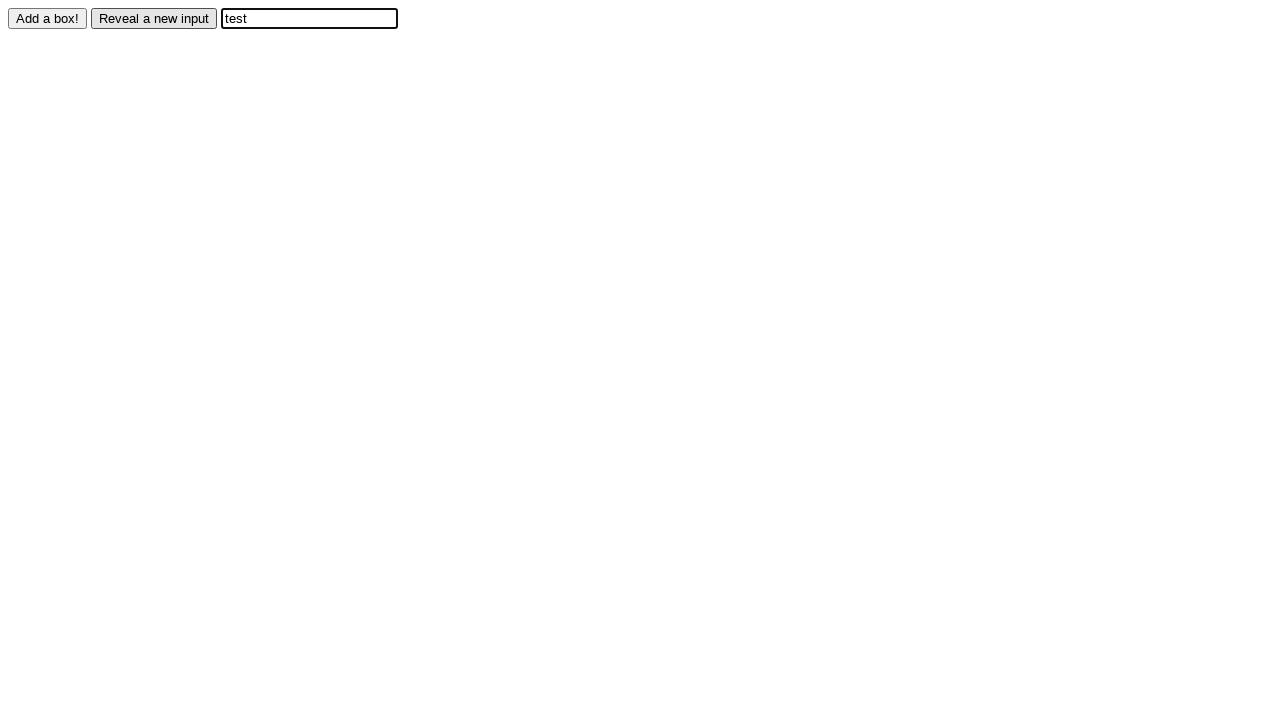